Tests alert dialog handling by clicking an alert button, verifying the dialog type is 'alert', and dismissing it

Starting URL: https://testautomationpractice.blogspot.com/

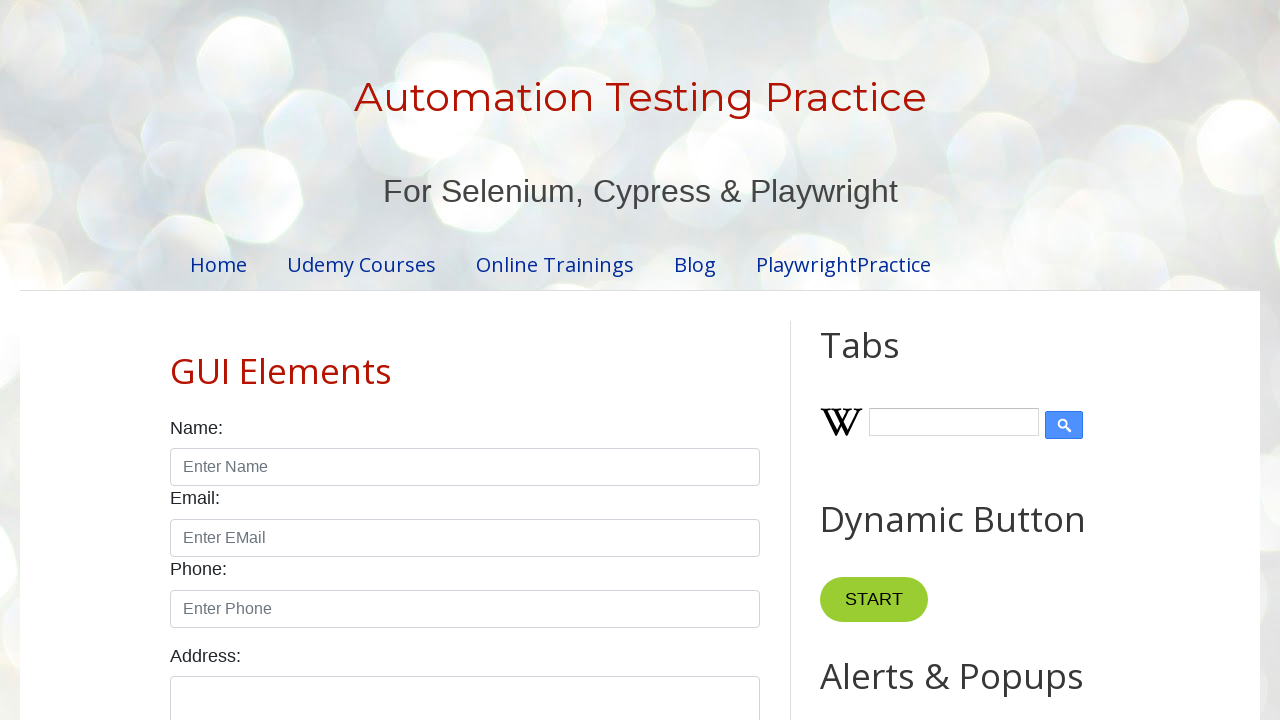

Set up dialog handler to dismiss alert dialogs
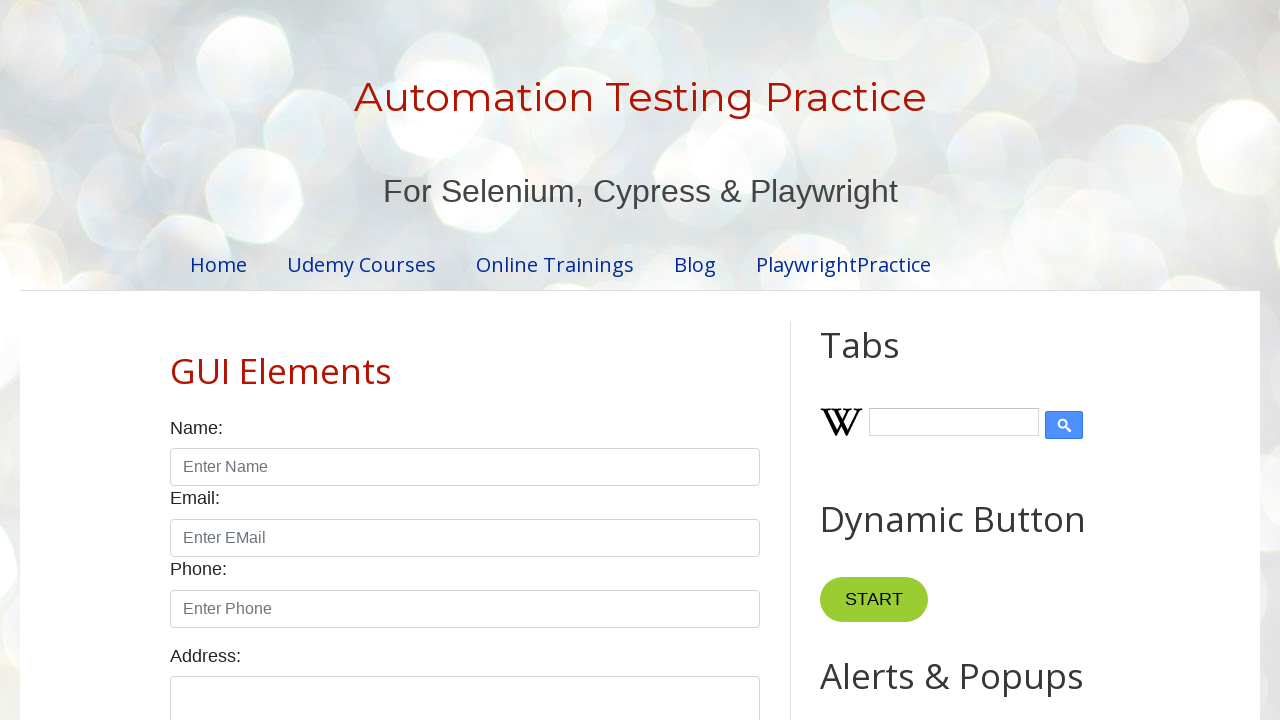

Clicked alert button to trigger dialog at (888, 361) on #alertBtn
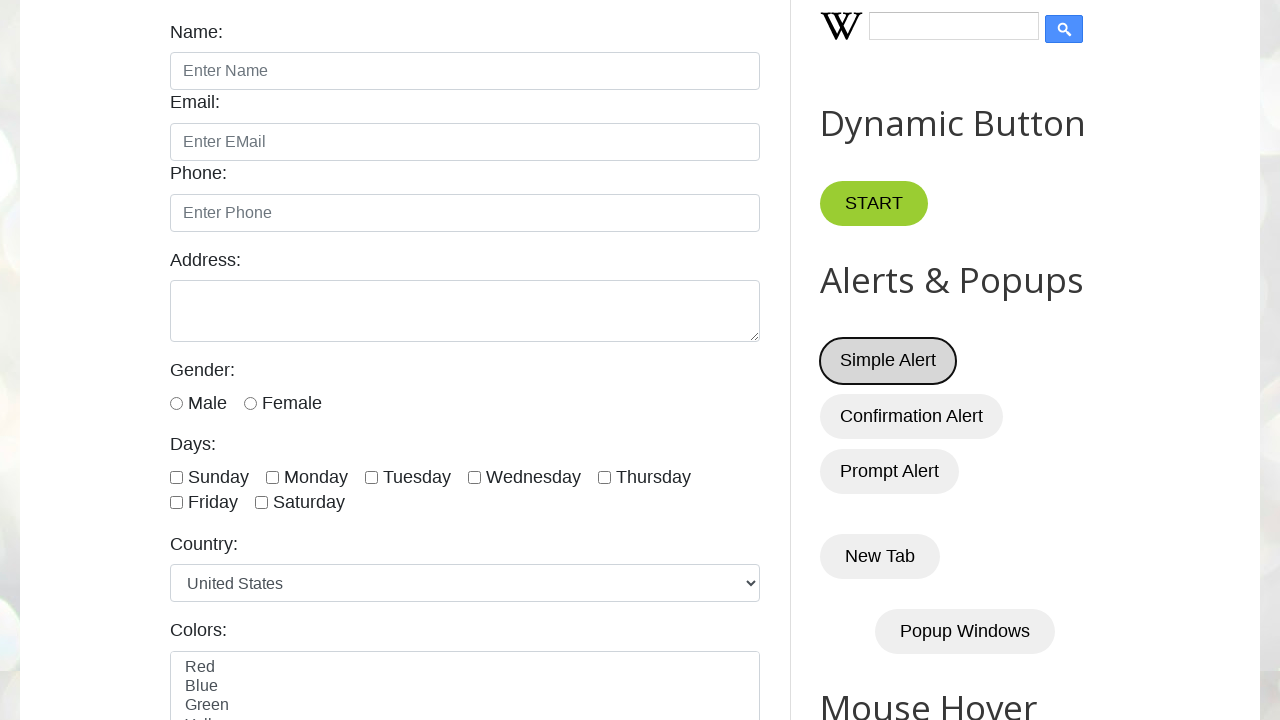

Waited for dialog to be handled
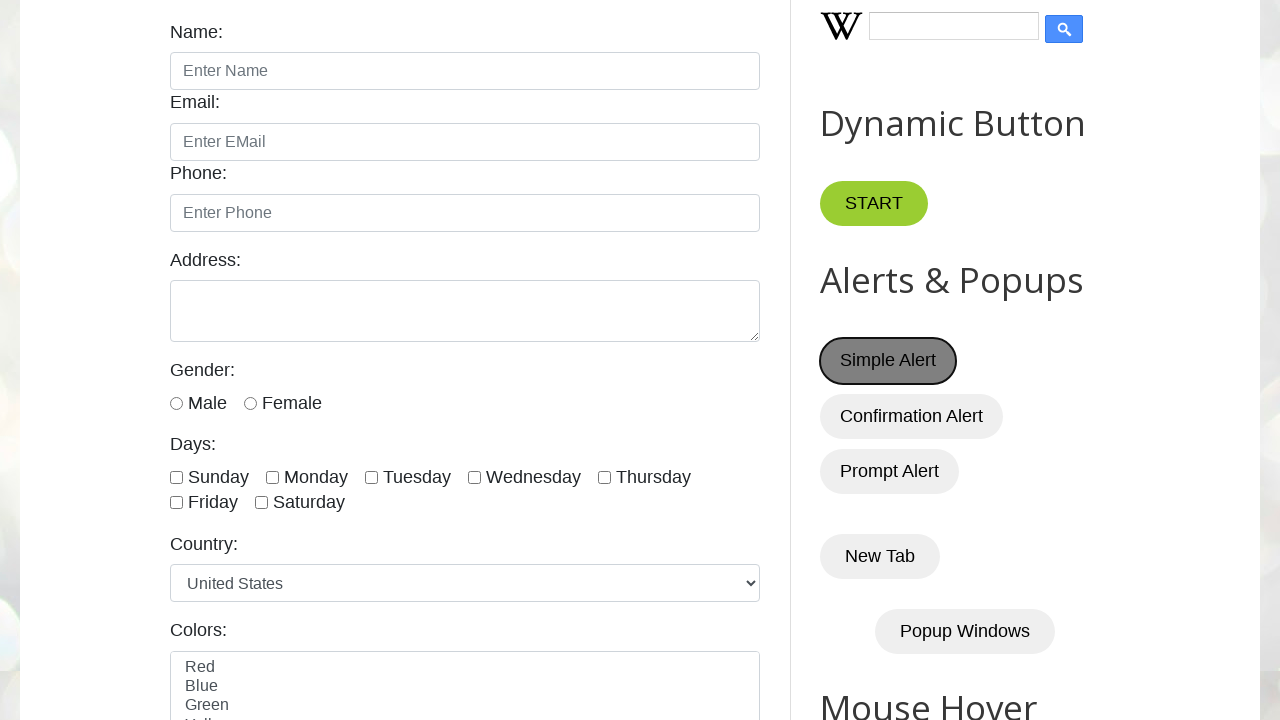

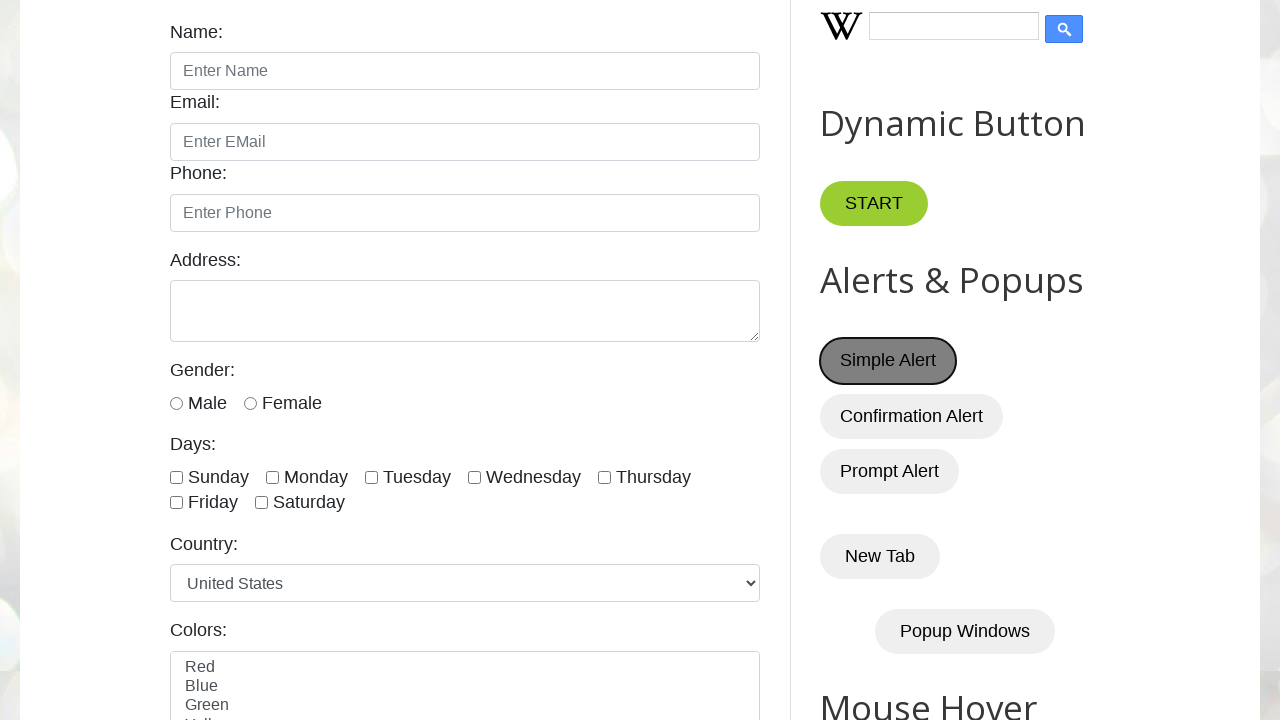